Tests clicking login button and then dismissing the error message

Starting URL: https://the-internet.herokuapp.com/

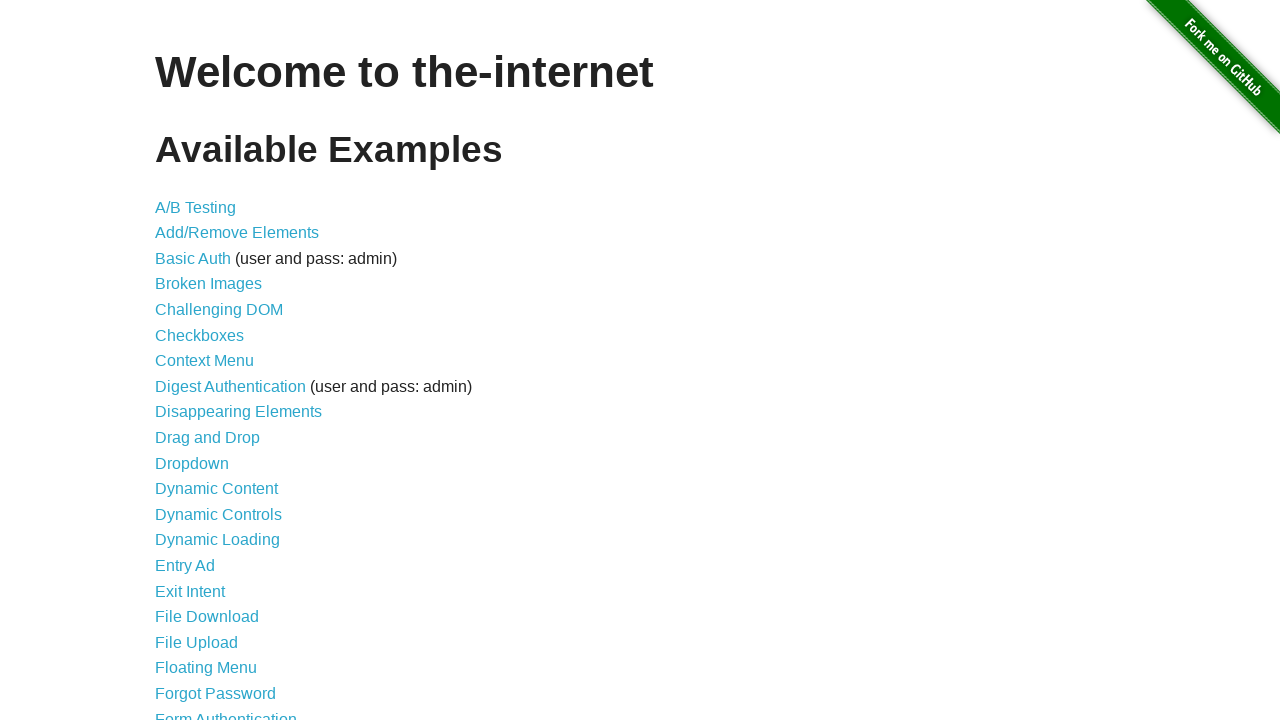

Clicked Form Authentication link to navigate to login page at (226, 712) on xpath=//a[contains(@href, '/login')]
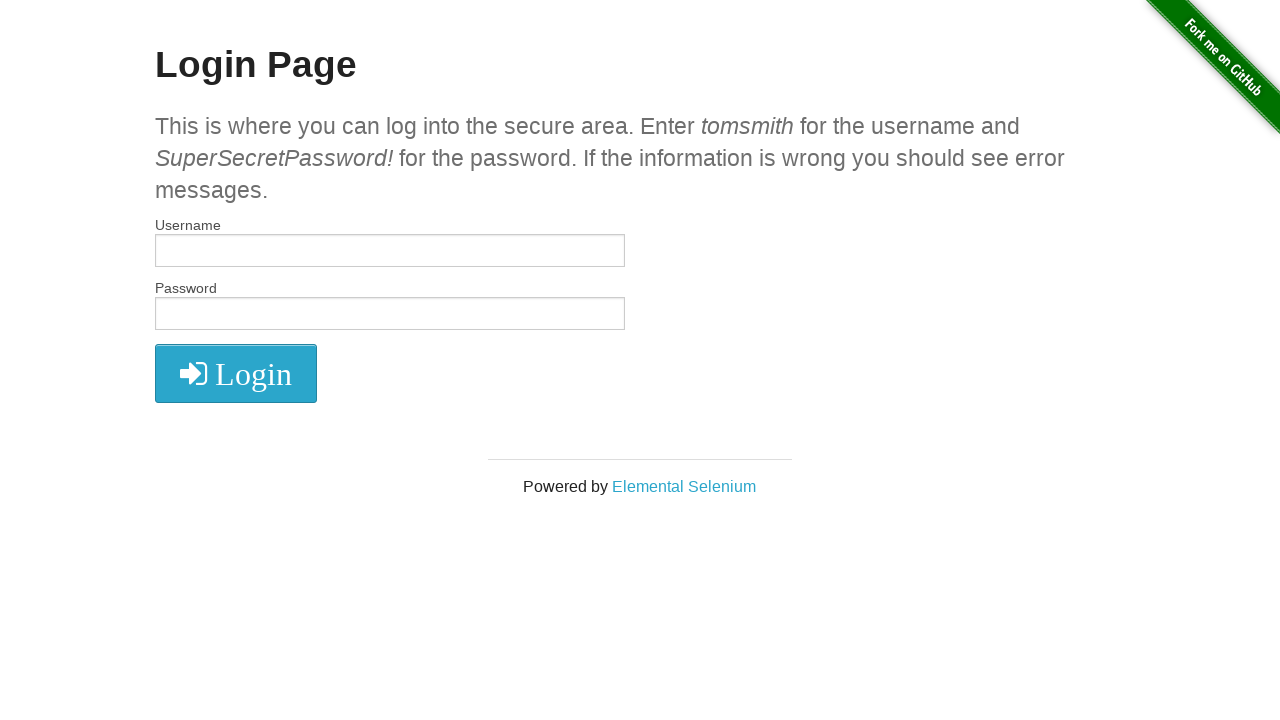

Clicked login button without providing credentials at (236, 373) on xpath=//*[@id='login']/button
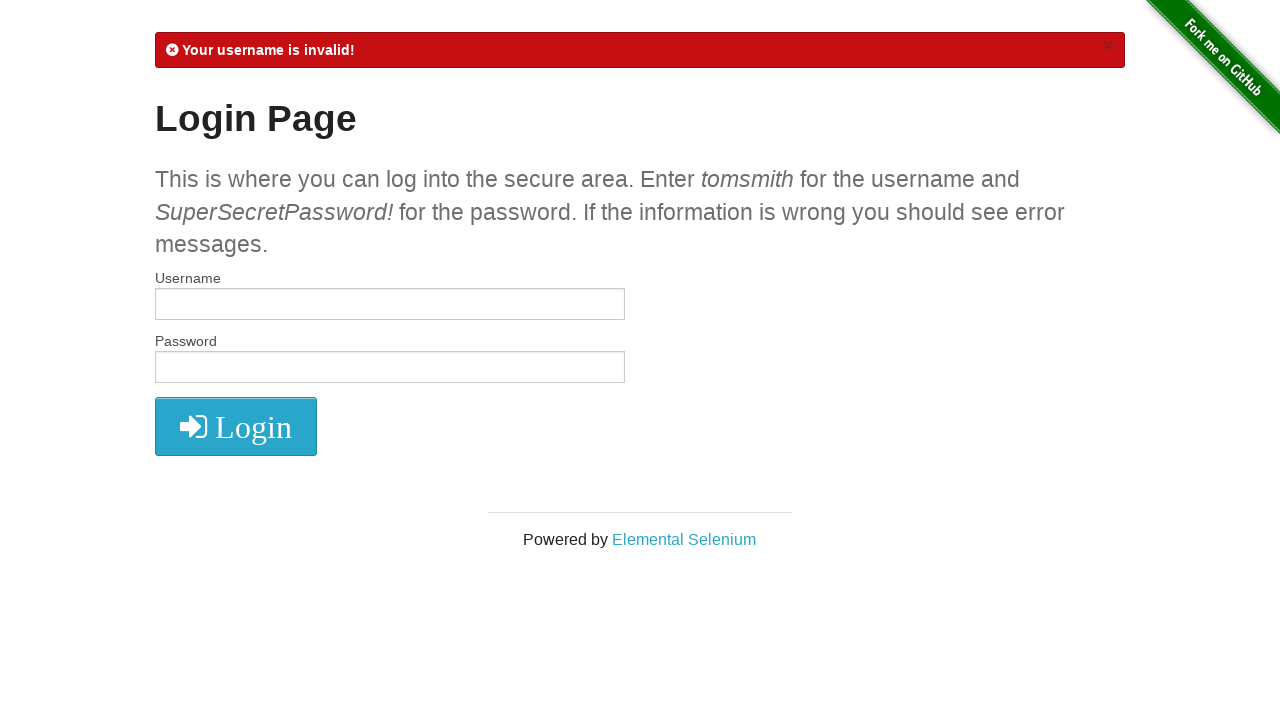

Clicked X button to dismiss the error message at (1108, 46) on xpath=//*[@id='flash']/a
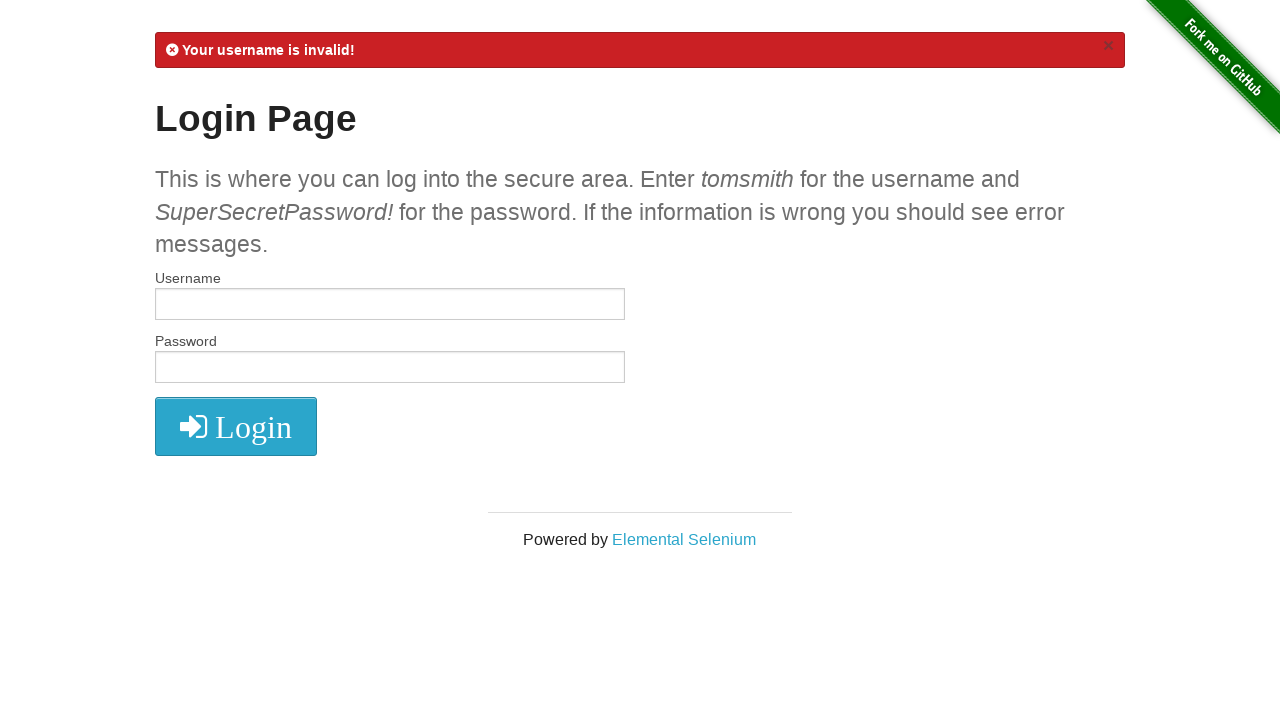

Waited 1 second for page to settle
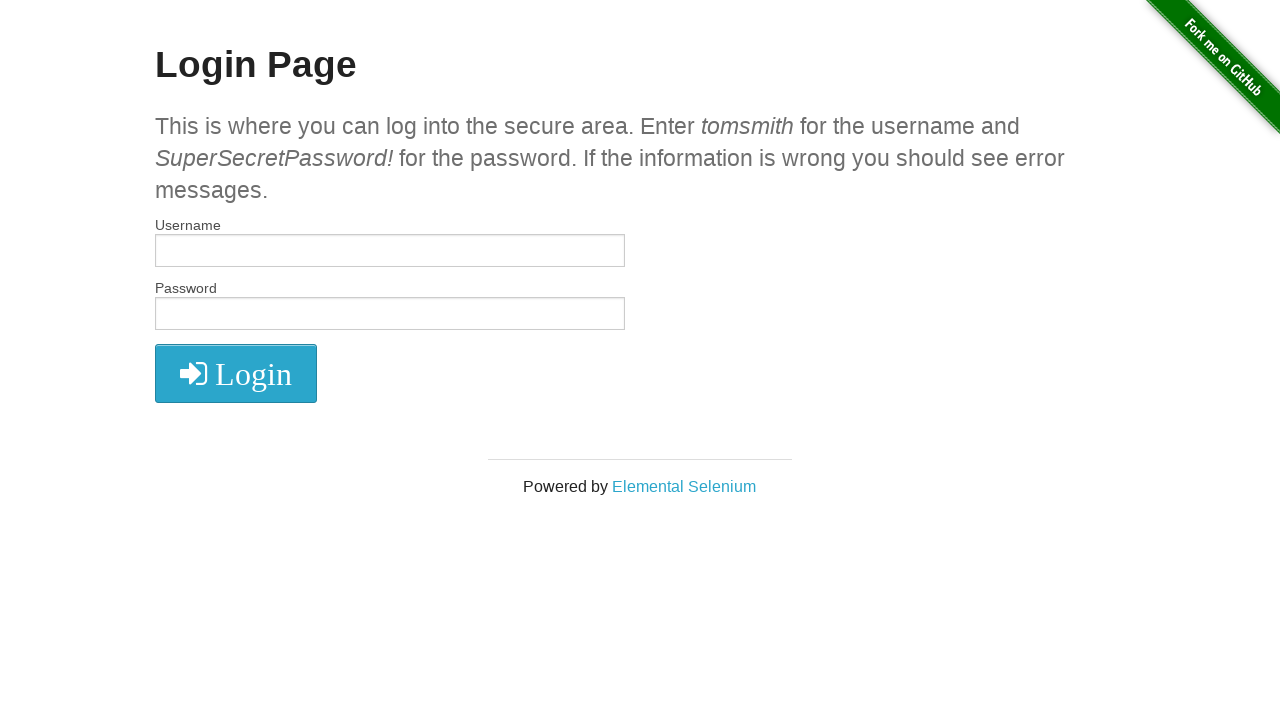

Verified that the flash error message is no longer visible
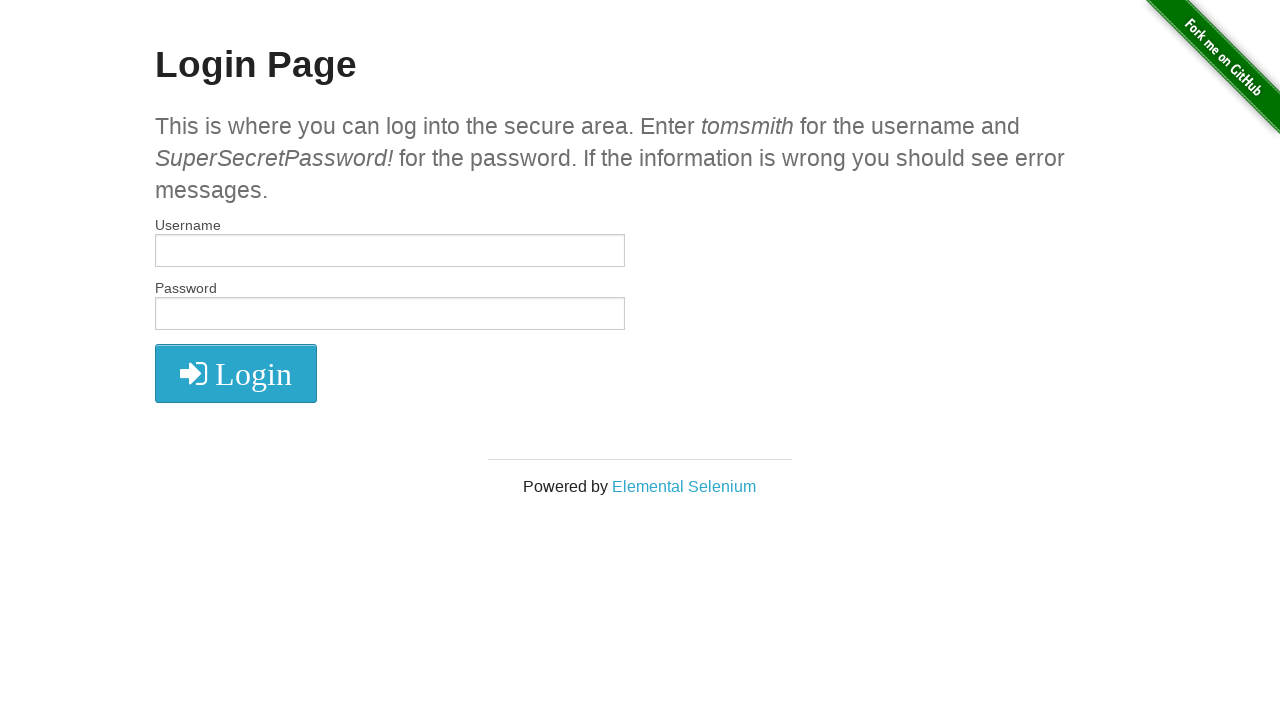

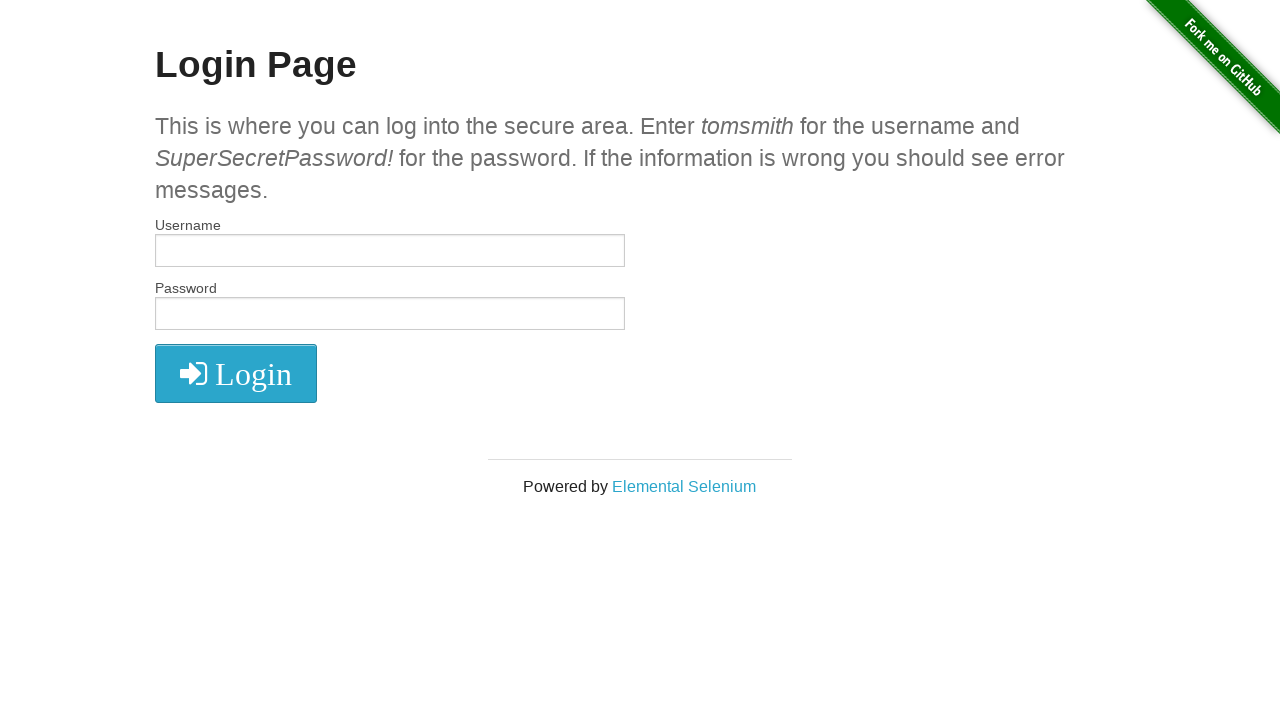